Tests a registration form by filling in name, last name, and email fields, then clicking the submit button and verifying the success message.

Starting URL: http://suninjuly.github.io/registration1.html

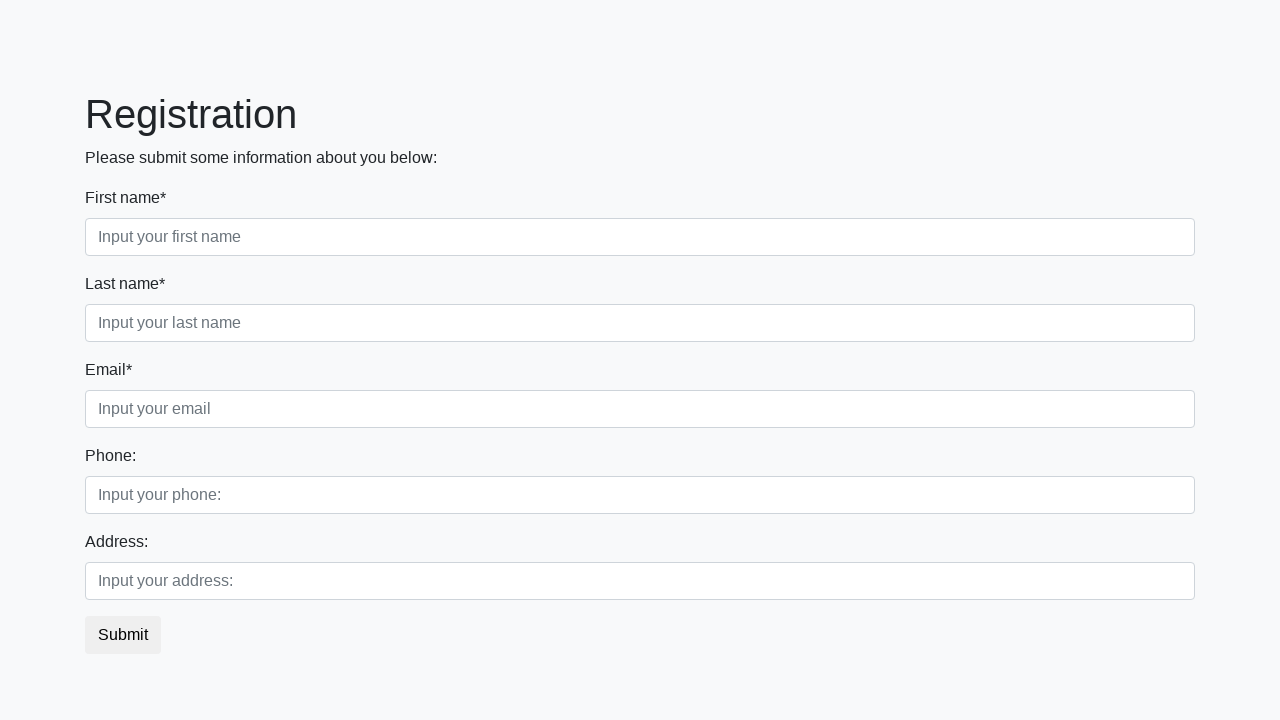

Filled in first name field with 'John' on div.first_block input.first
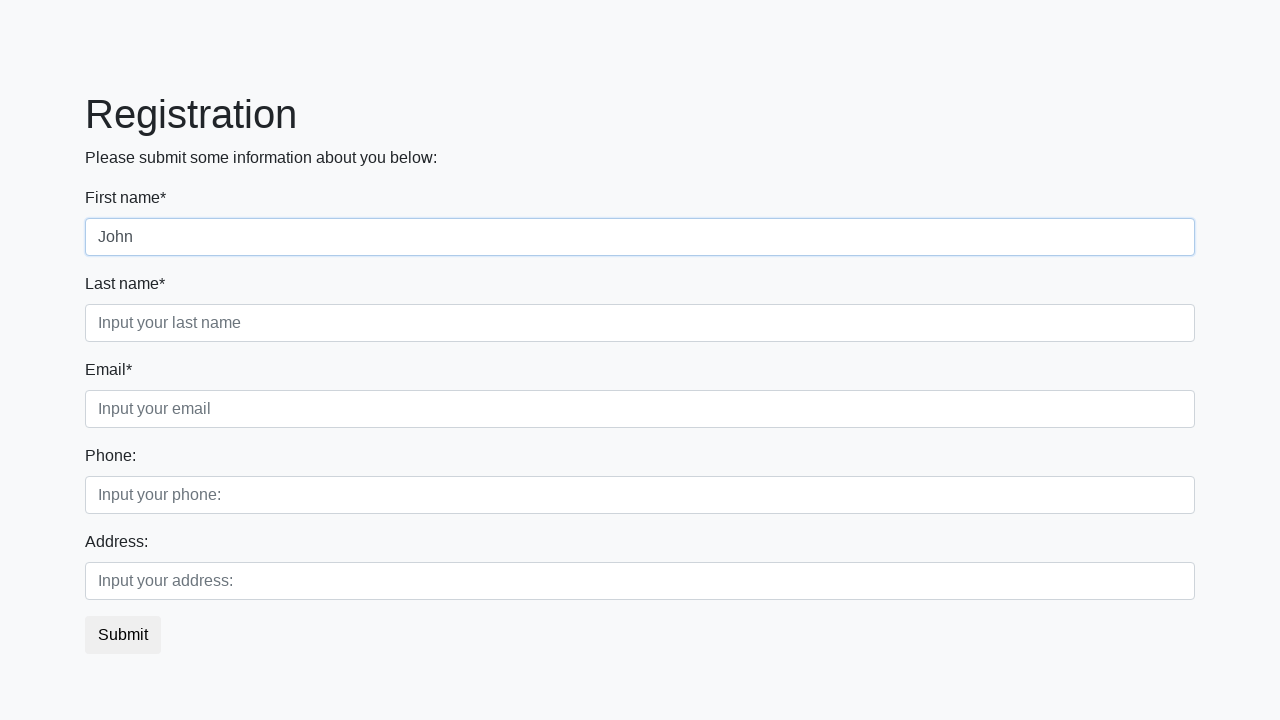

Filled in last name field with 'Smith' on div.first_block input.second
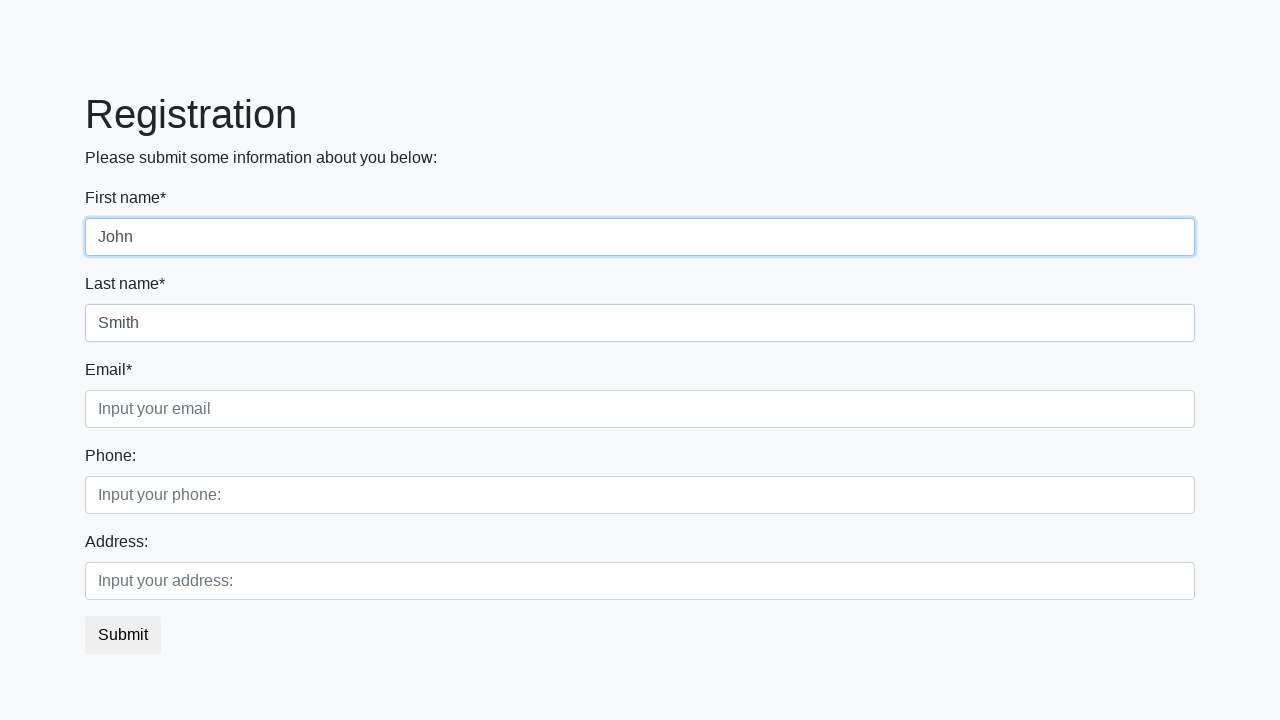

Filled in email field with 'john.smith@example.com' on div.first_block input.third
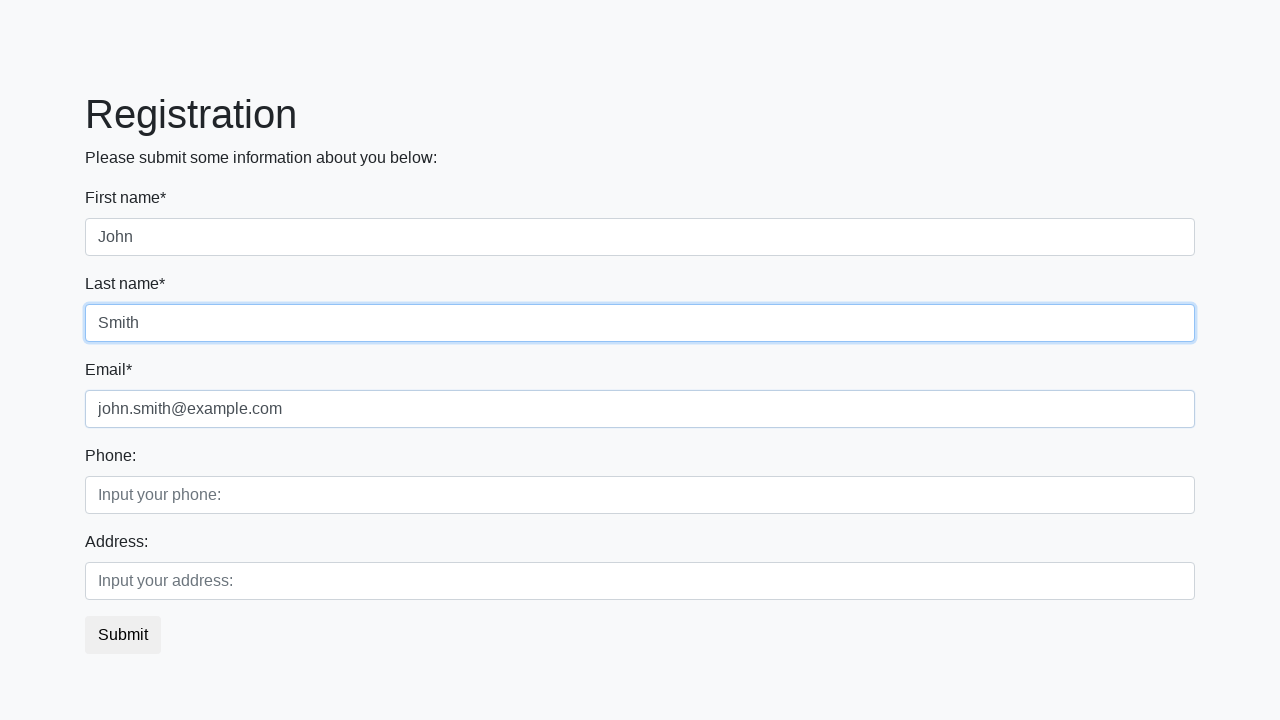

Clicked the submit button at (123, 635) on button.btn
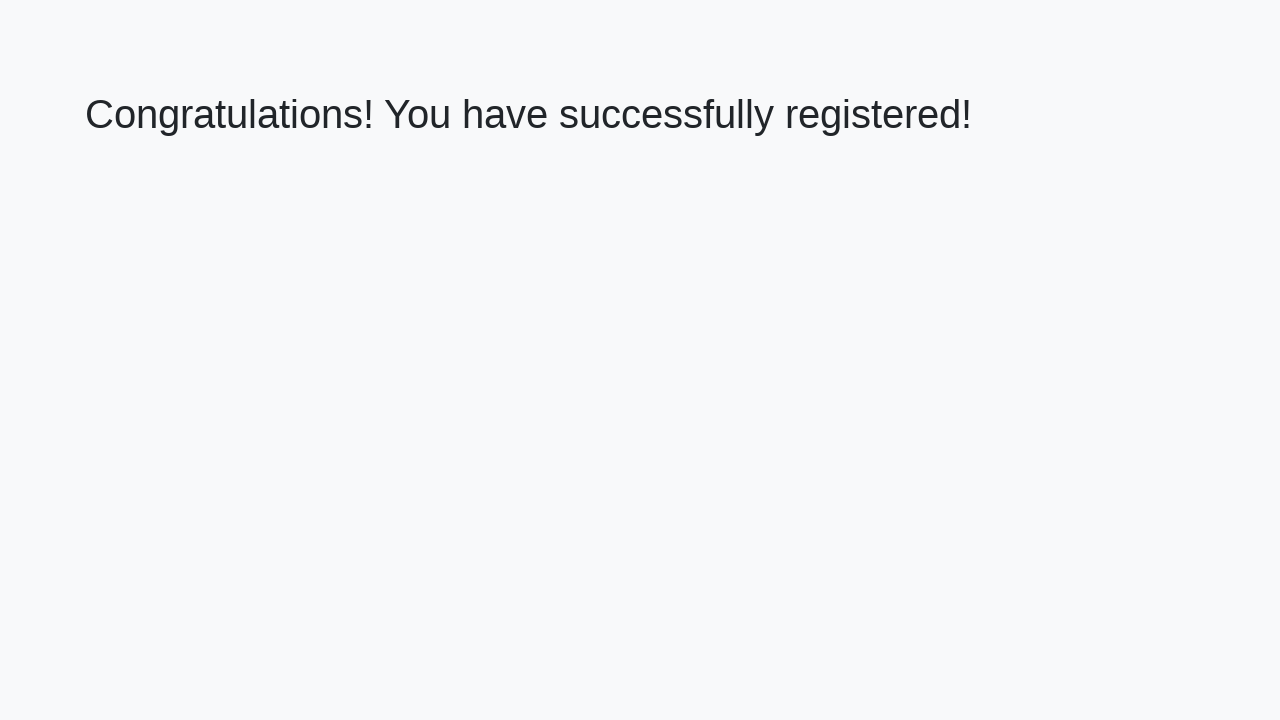

Success message appeared - registration form submitted successfully
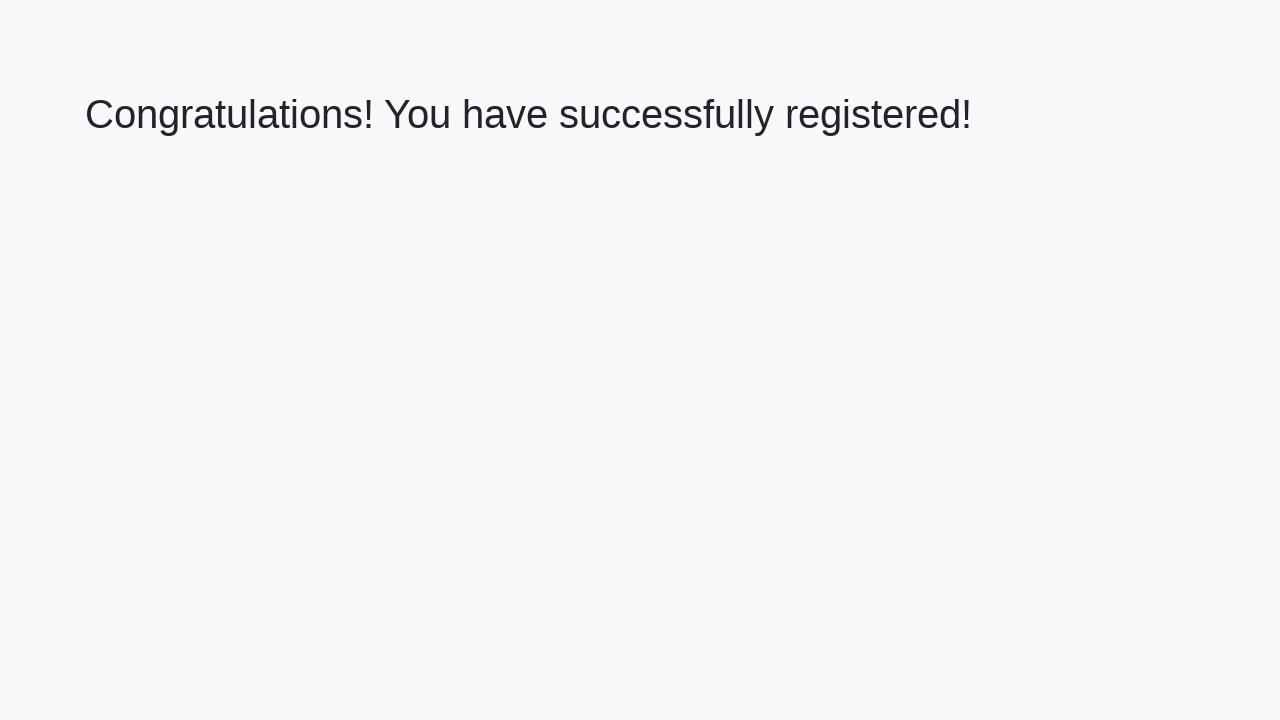

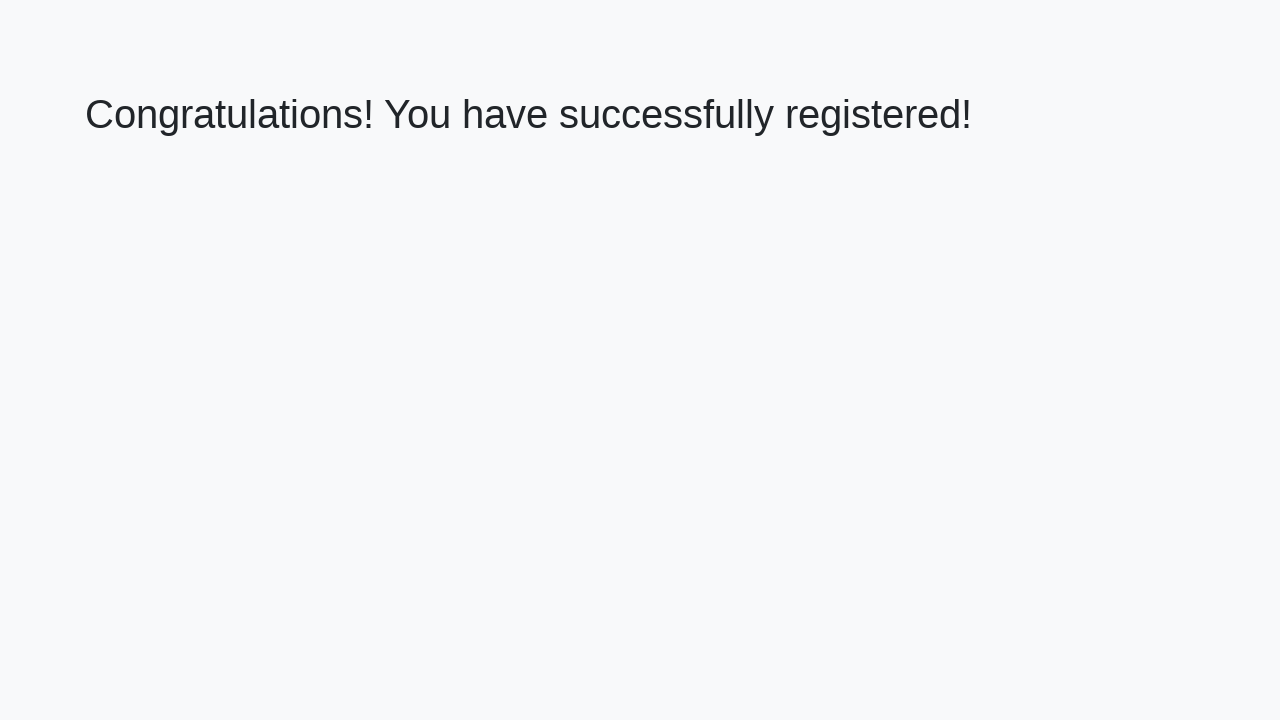